Tests the Add/Remove Elements page by clicking the Add Element button, verifying the Delete button appears, clicking Delete, and verifying the page heading remains visible

Starting URL: https://the-internet.herokuapp.com/add_remove_elements/

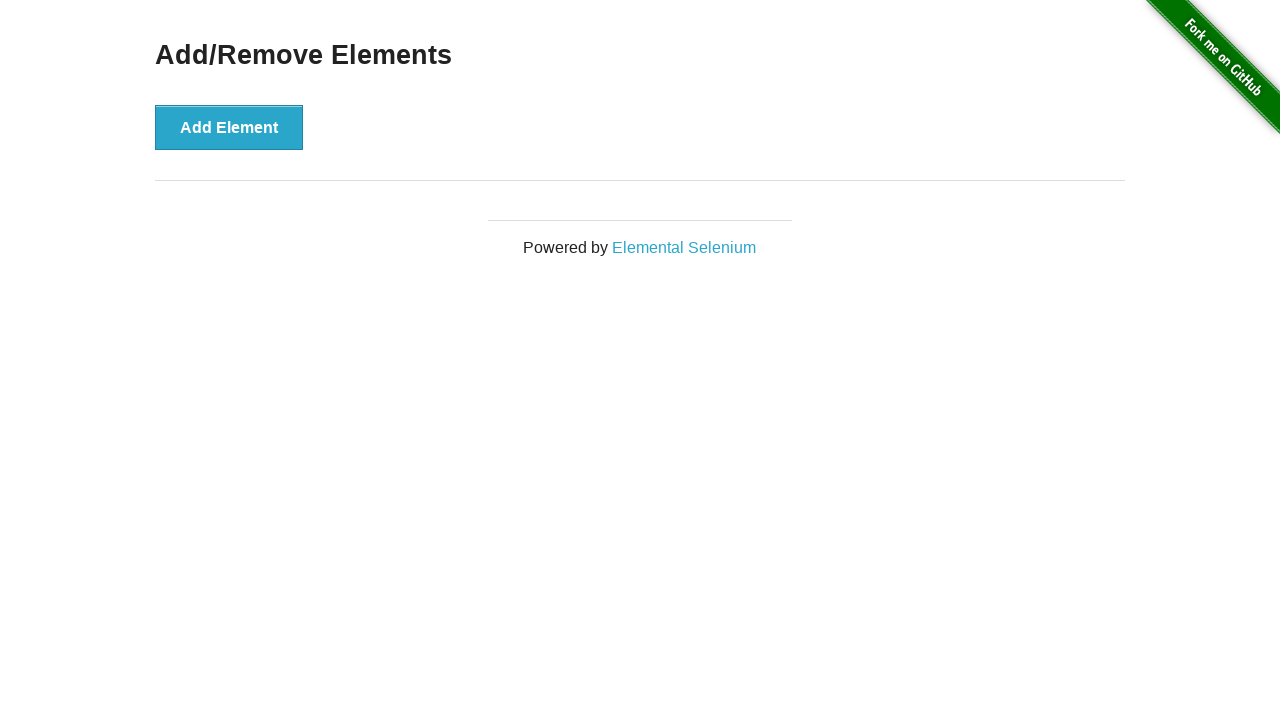

Clicked Add Element button at (229, 127) on button[onclick='addElement()']
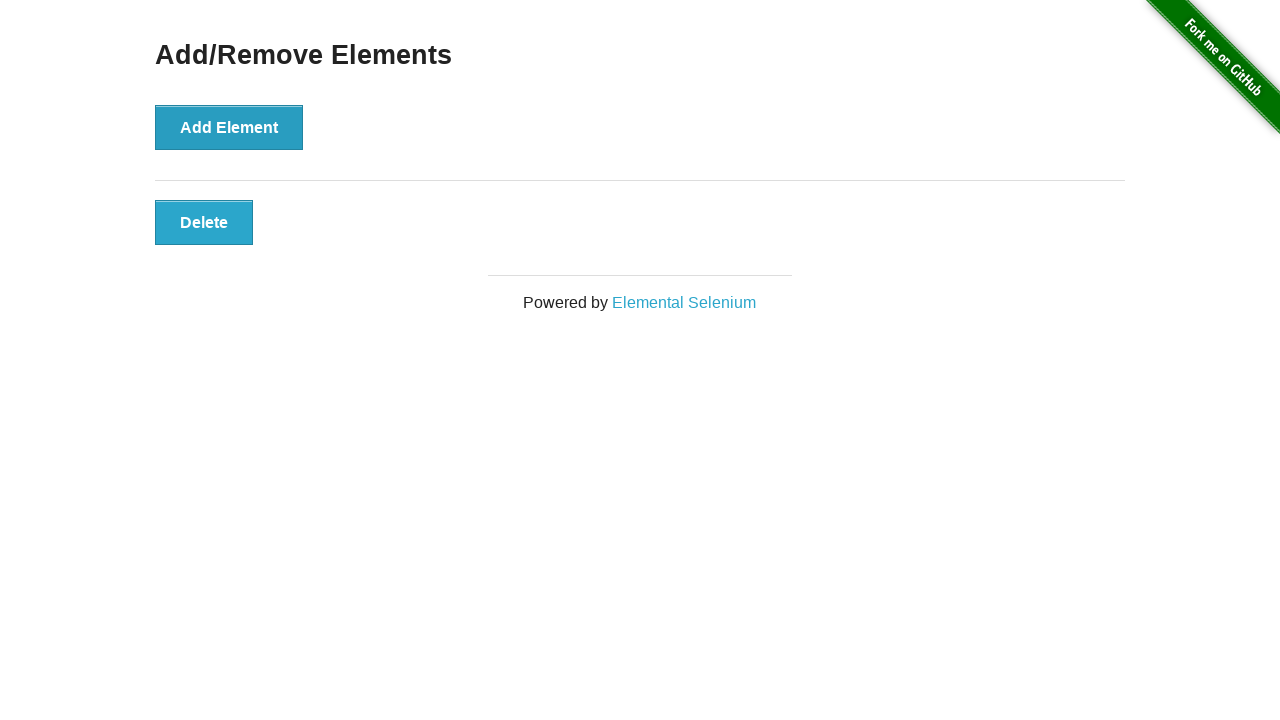

Delete button appeared after clicking Add Element
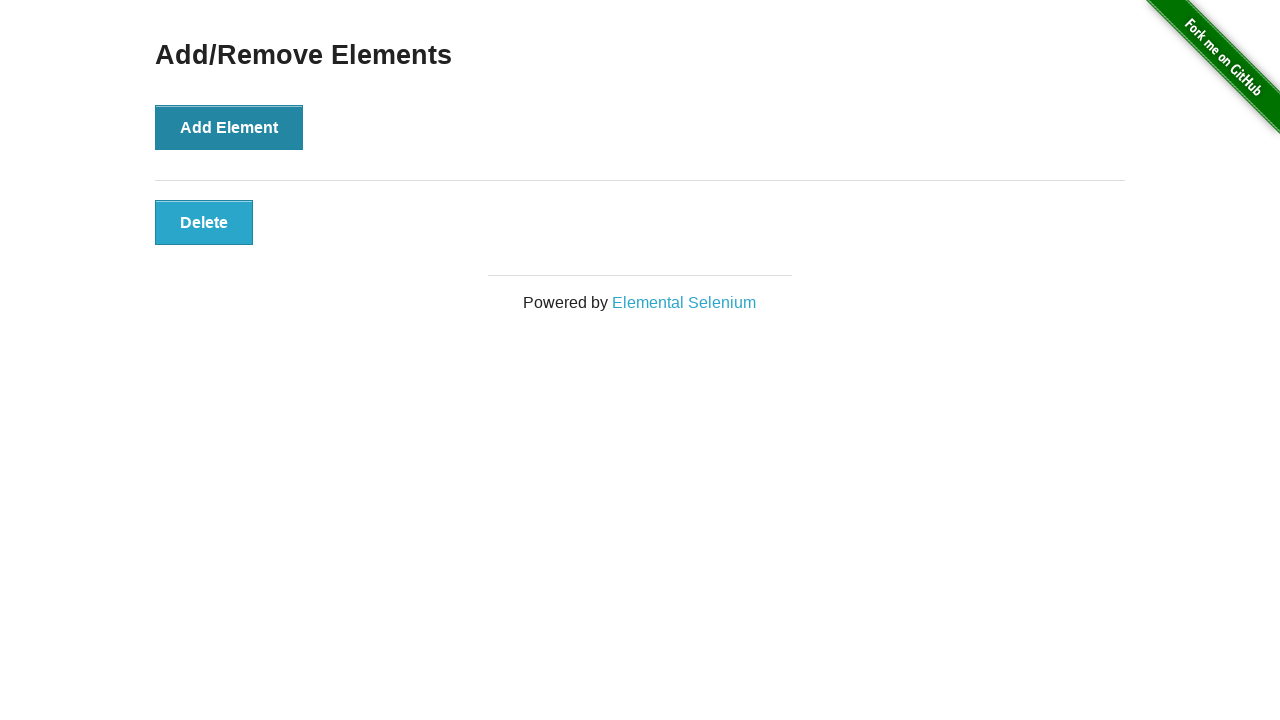

Located Delete button element
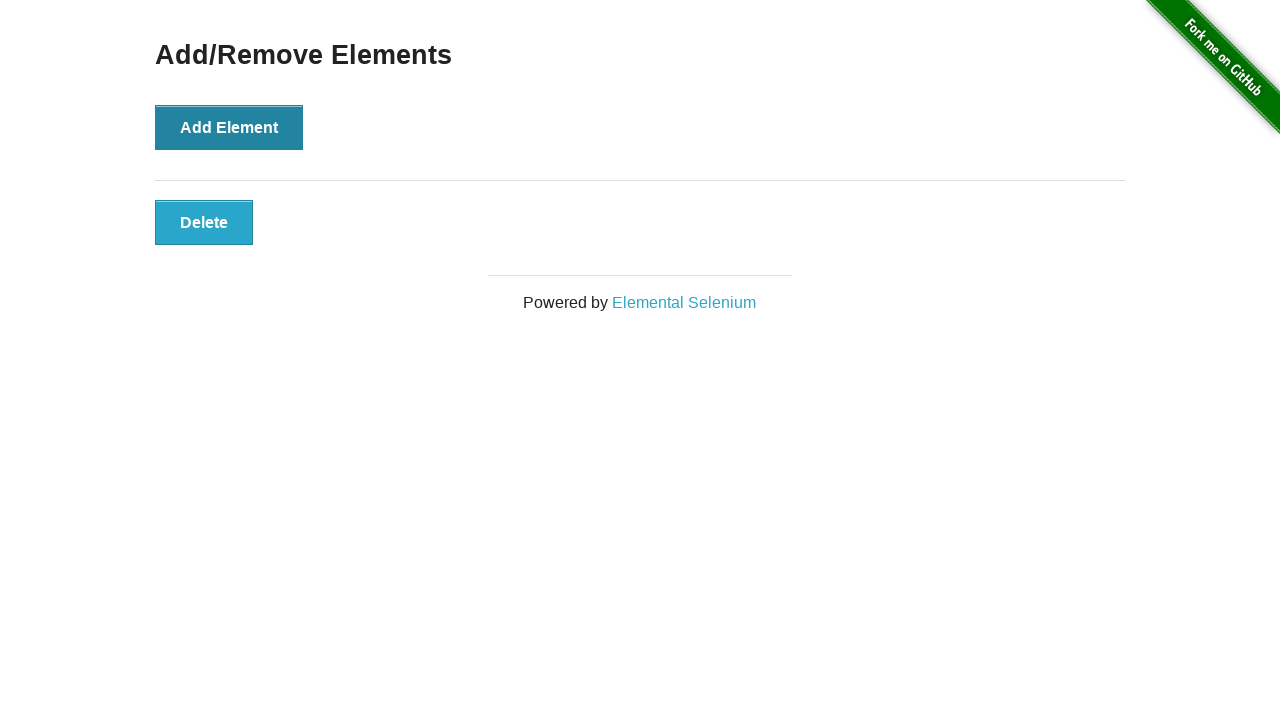

Verified Delete button is visible
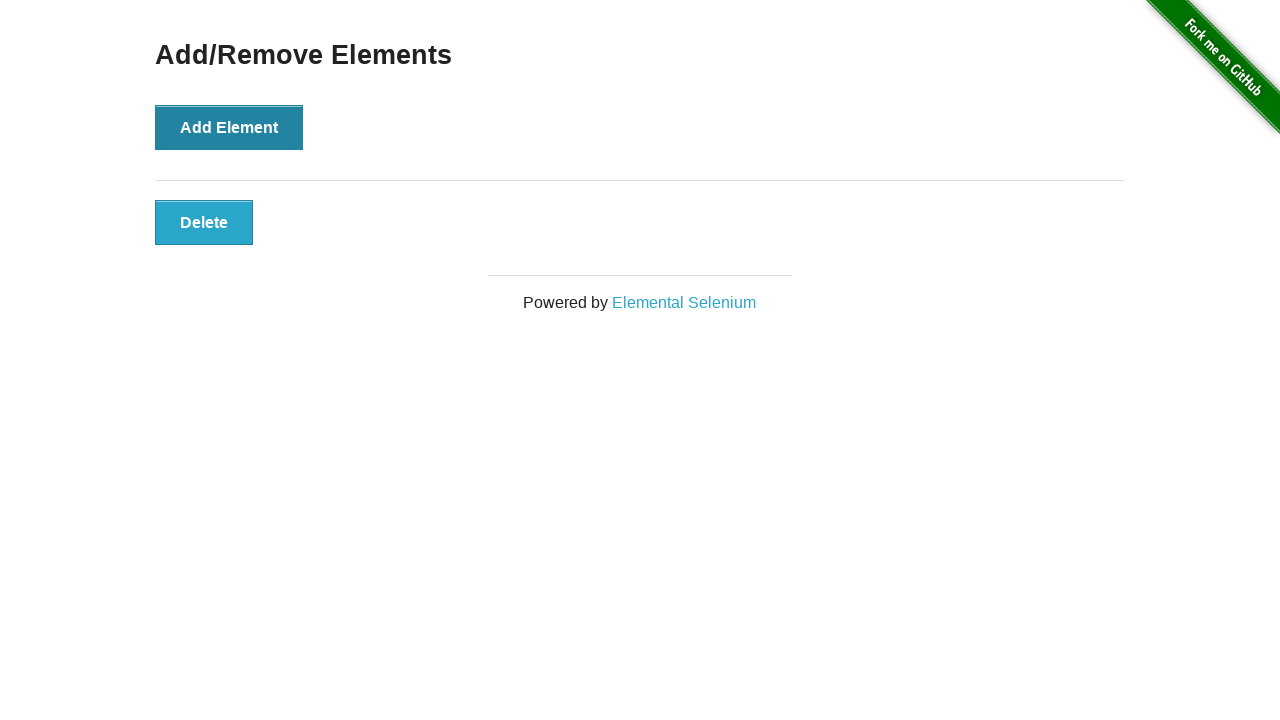

Clicked Delete button at (204, 222) on button.added-manually
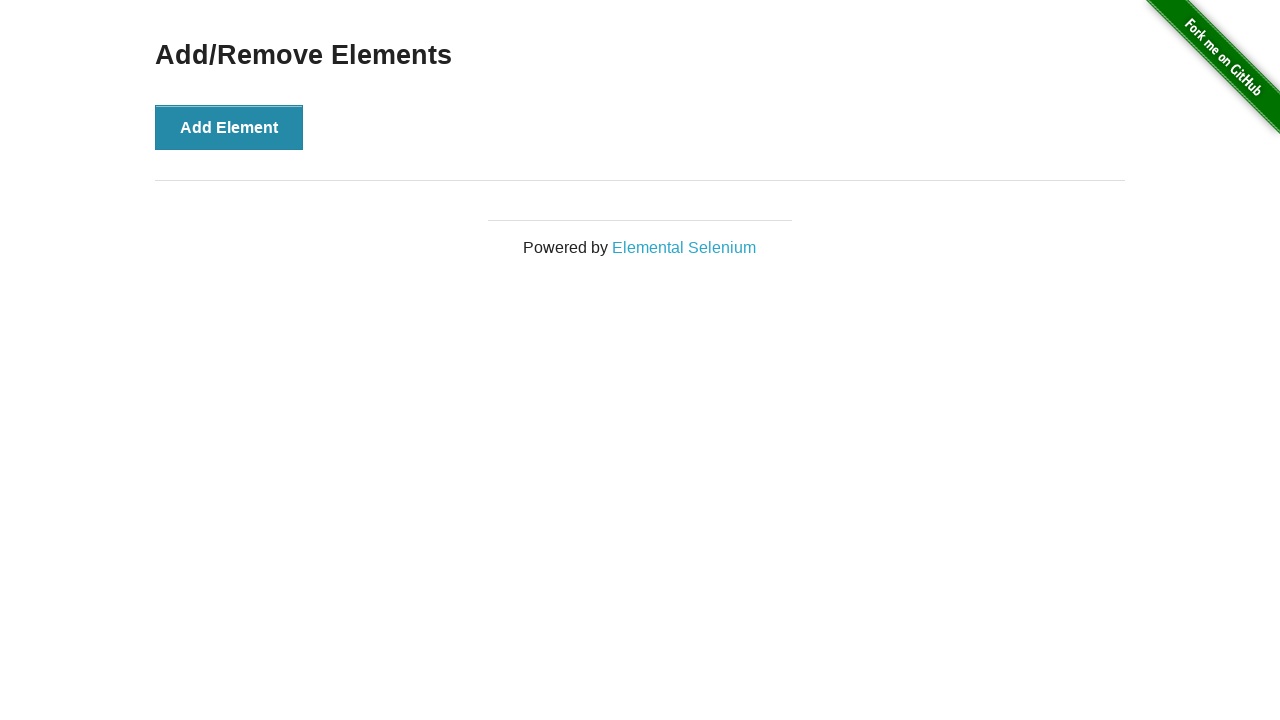

Located Add/Remove Elements heading
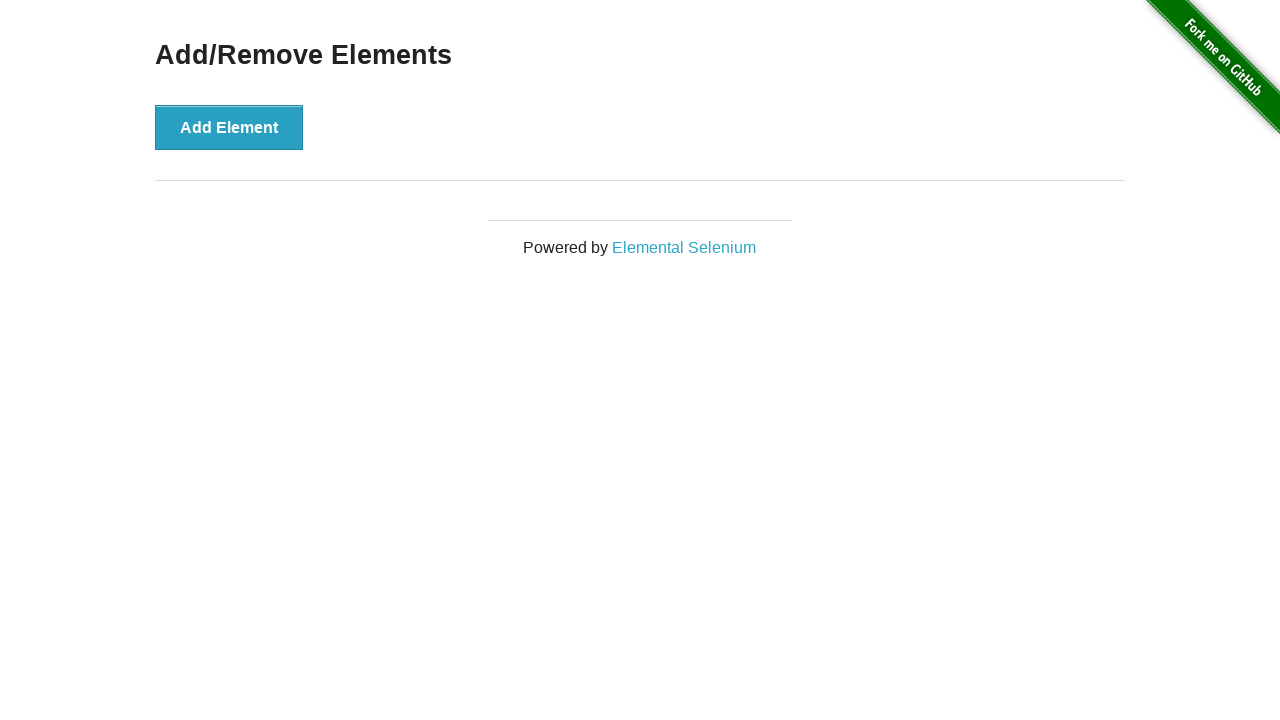

Verified Add/Remove Elements heading remains visible after deletion
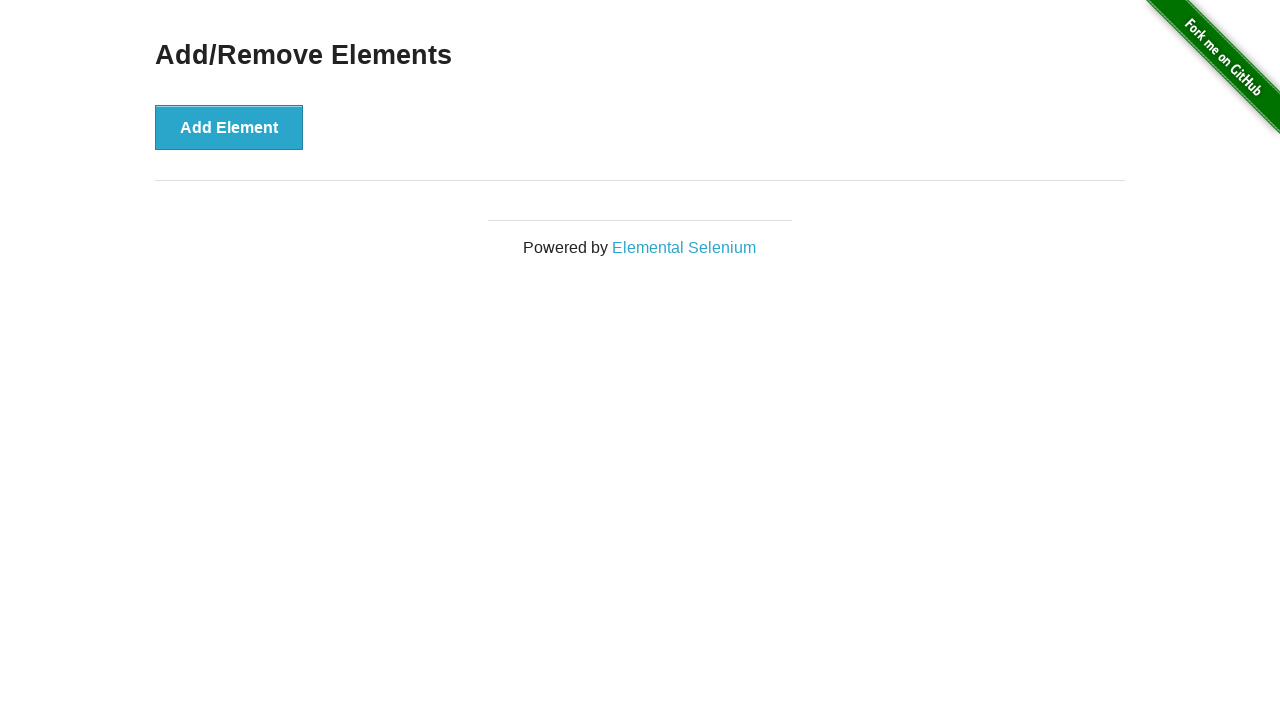

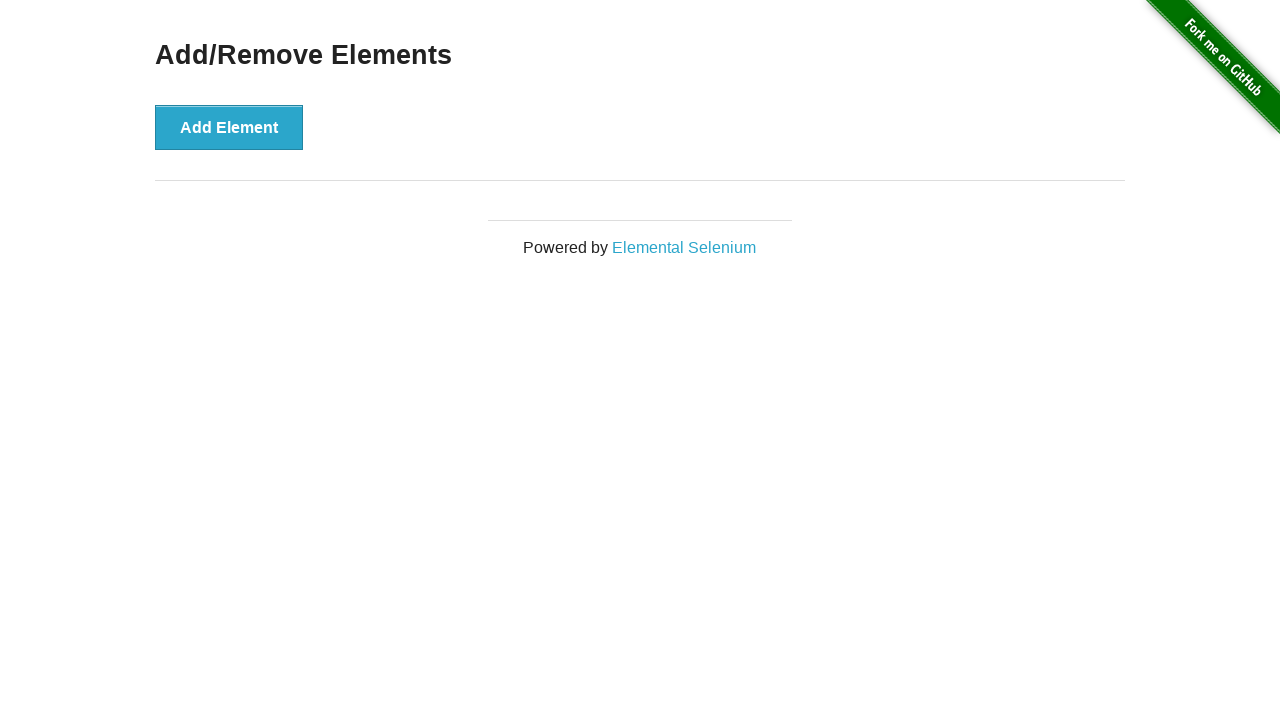